Tests a registration form by selecting gender radio button and filling date of birth fields using dropdown selections (year, month, day).

Starting URL: http://demo.automationtesting.in/Register.html

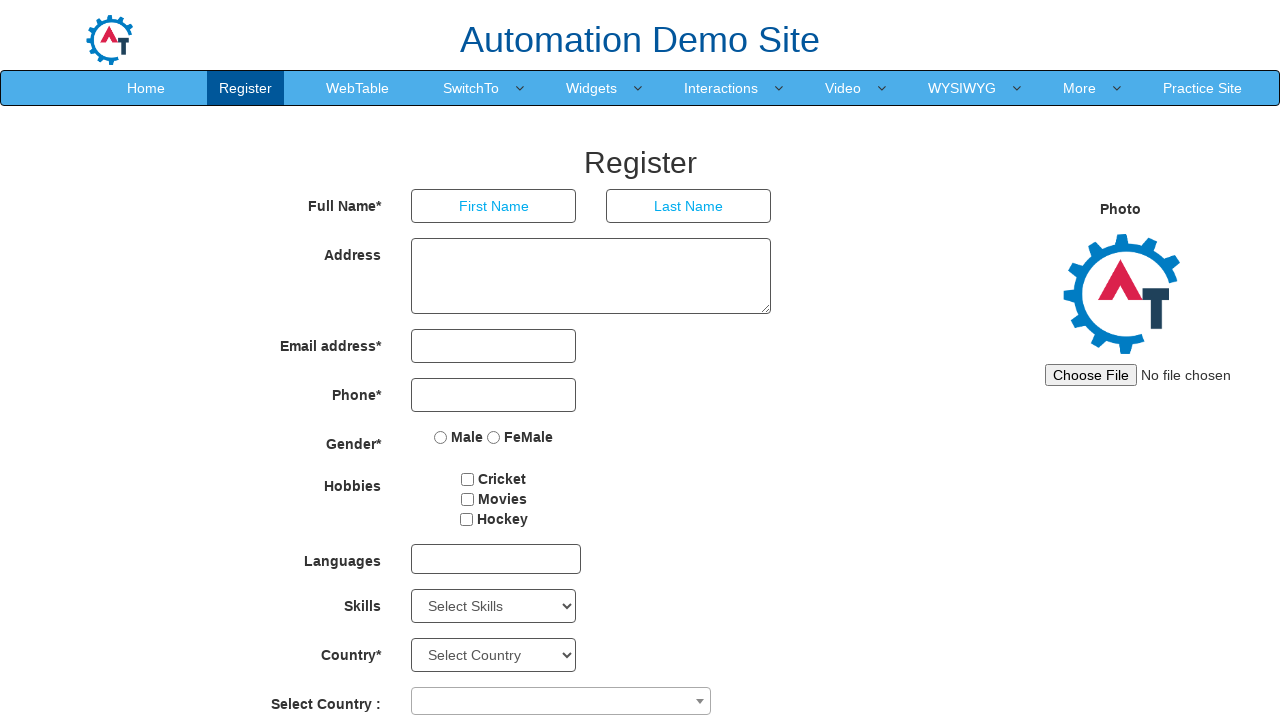

Selected Male radio button for gender at (441, 437) on input[name='radiooptions'][value='Male']
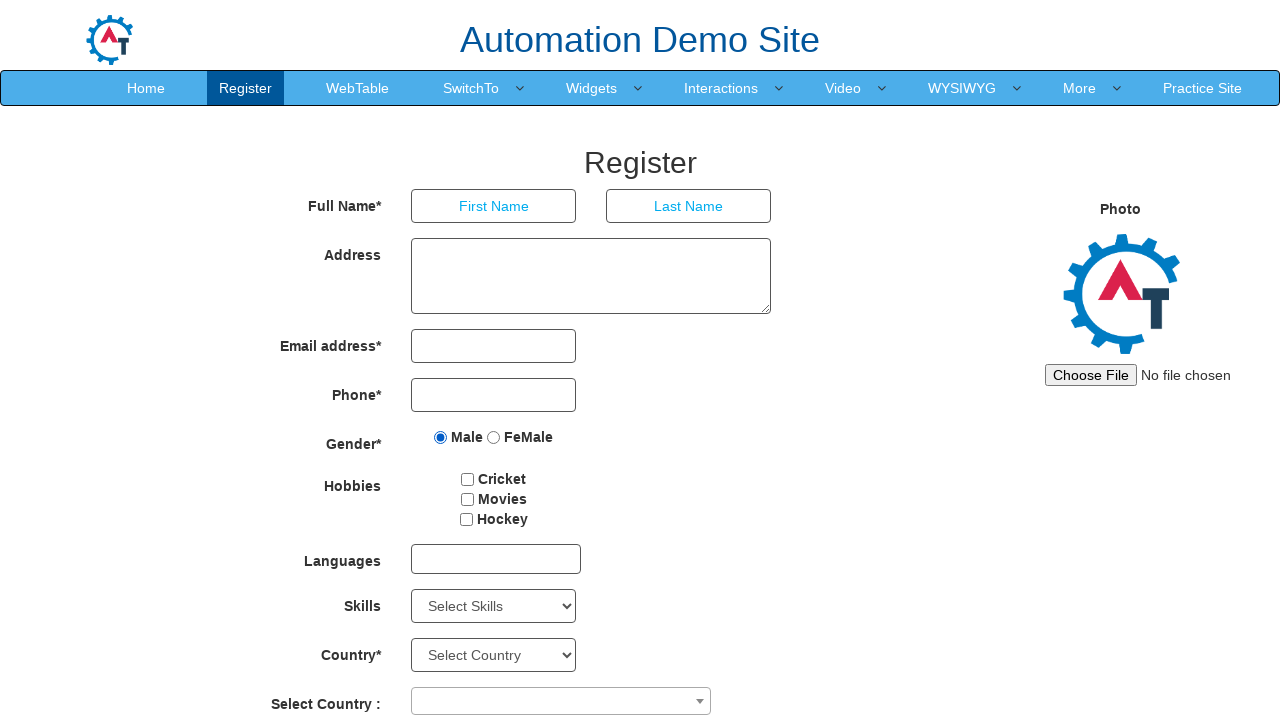

Selected year 2015 from year dropdown on select#yearbox
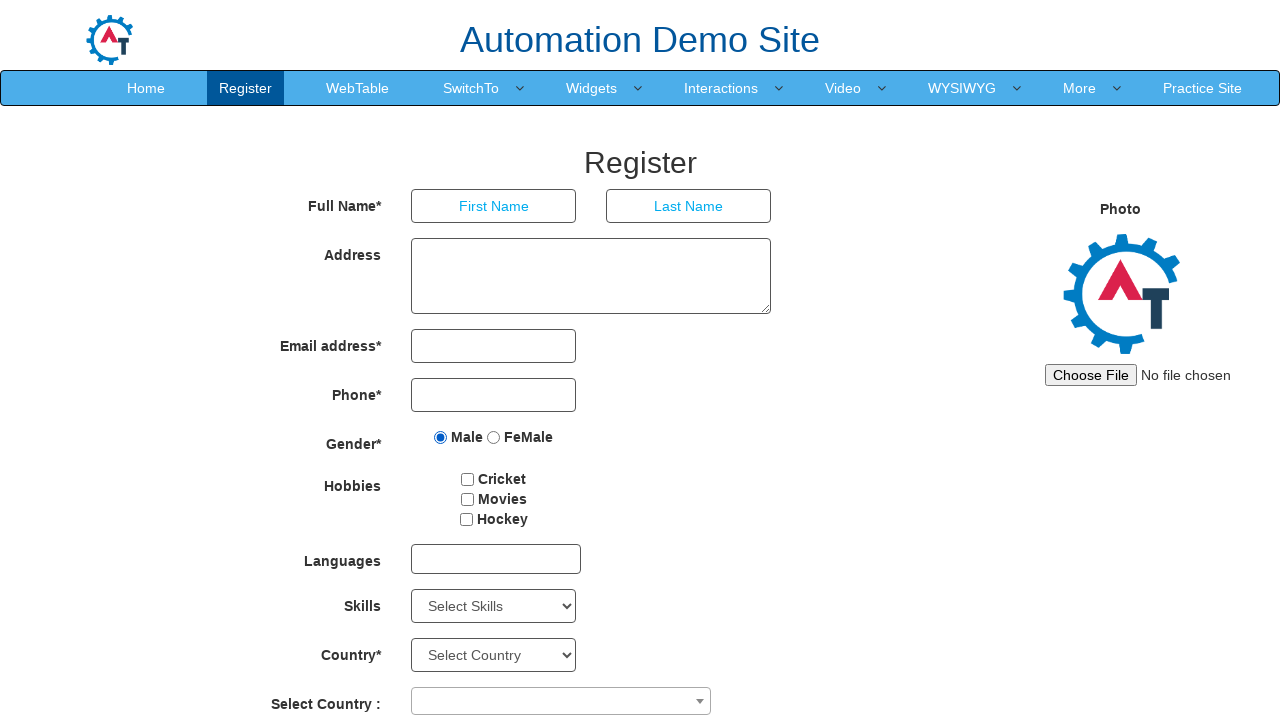

Selected month by index 1 (January) from month dropdown on select[placeholder='Month']
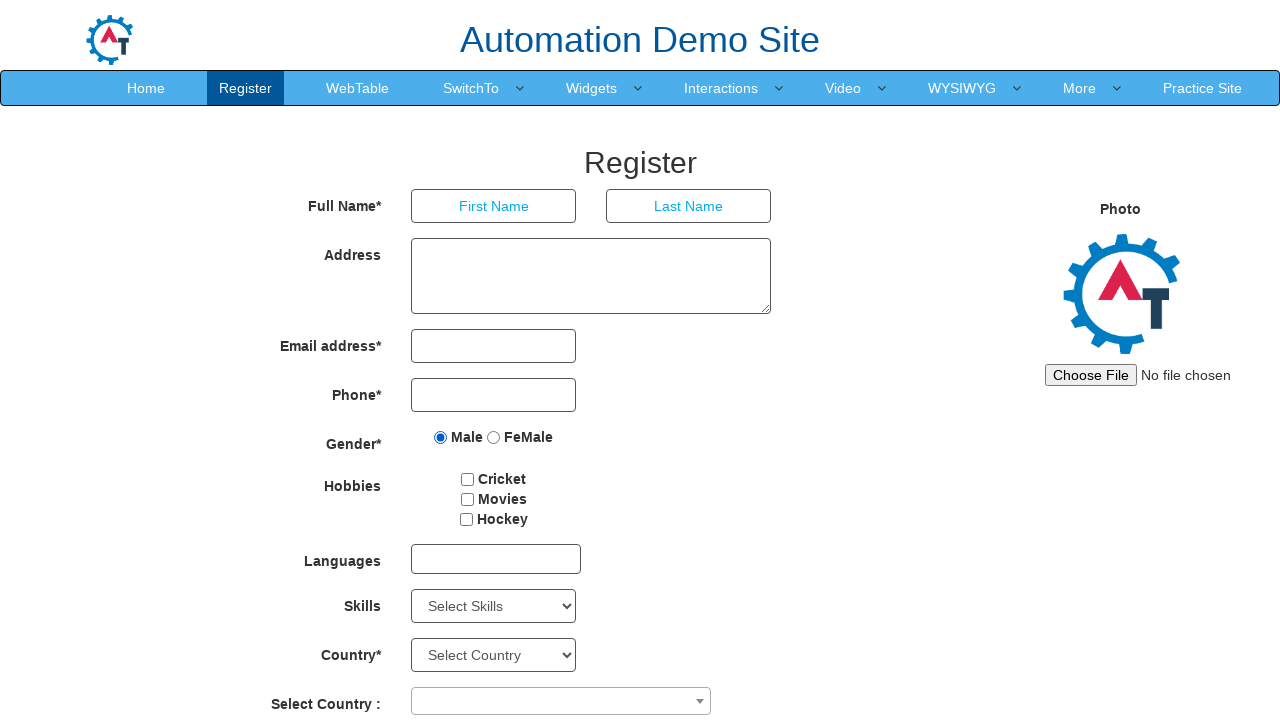

Selected day 12 from day dropdown on select#daybox
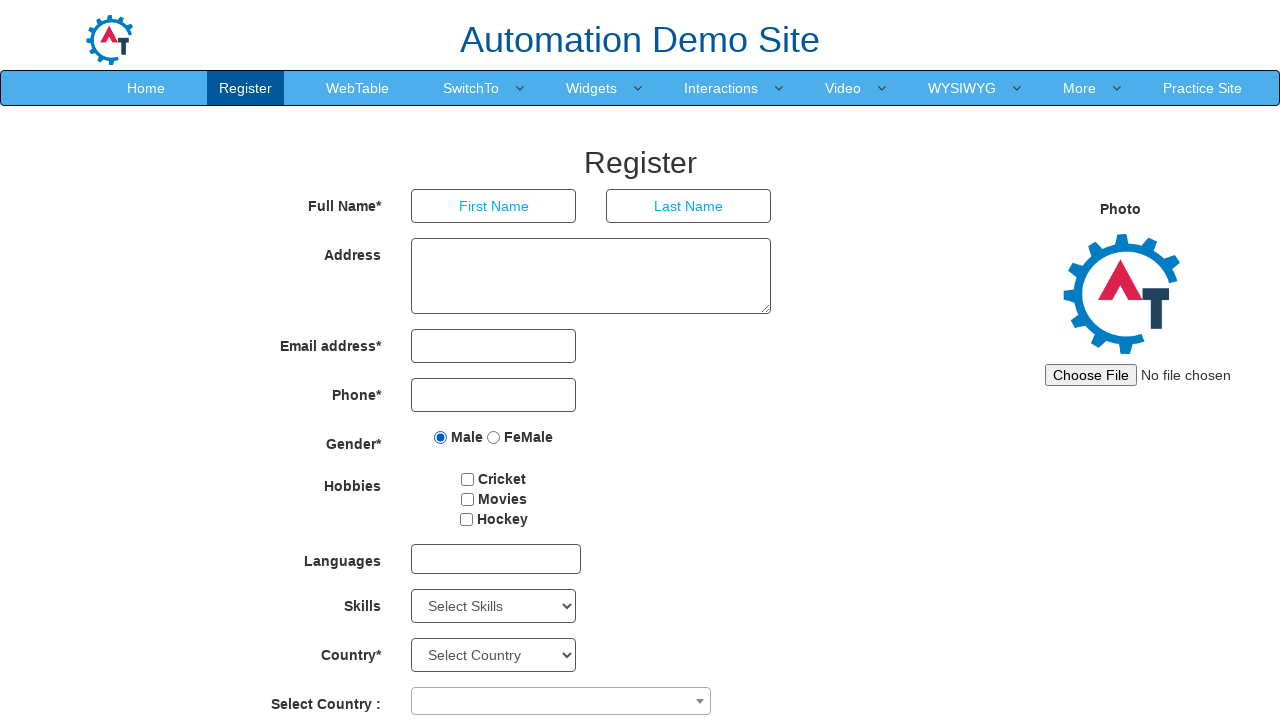

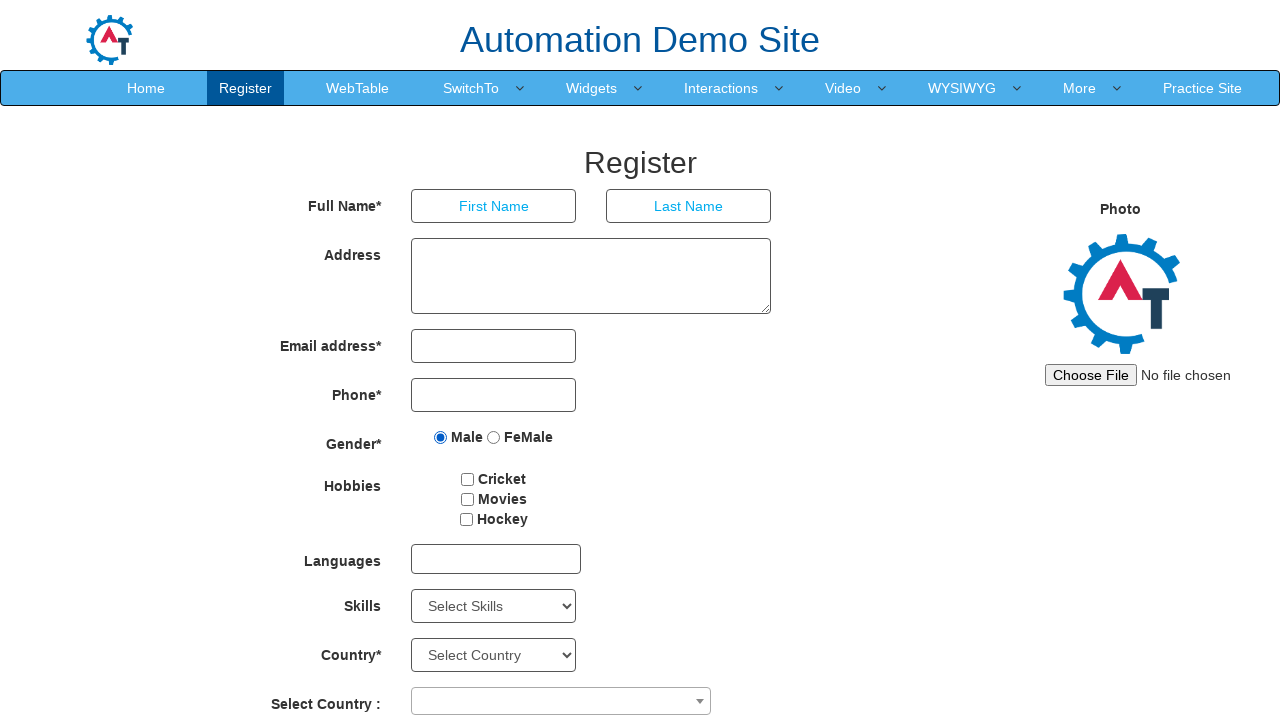